Tests various mouse interactions including hover, right-click (context menu), and double-click on elements in an automation practice page

Starting URL: https://rahulshettyacademy.com/AutomationPractice/

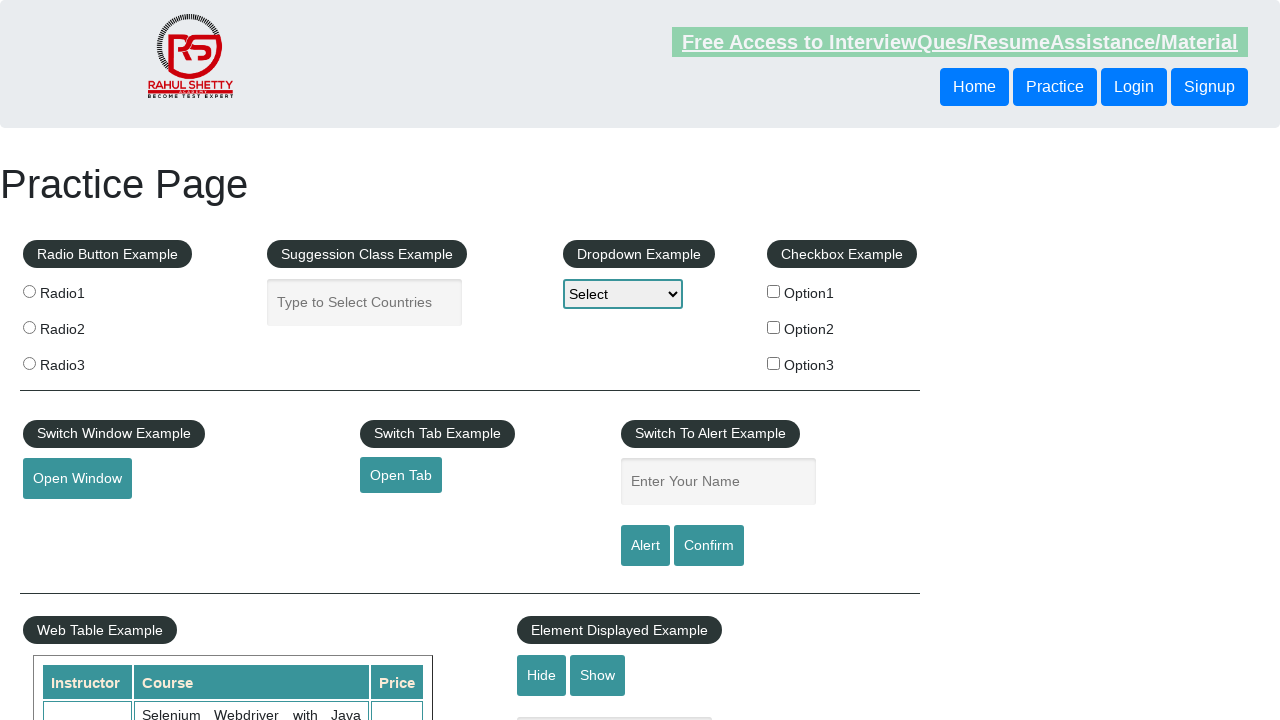

Hovered over the mouse hover element at (83, 361) on #mousehover
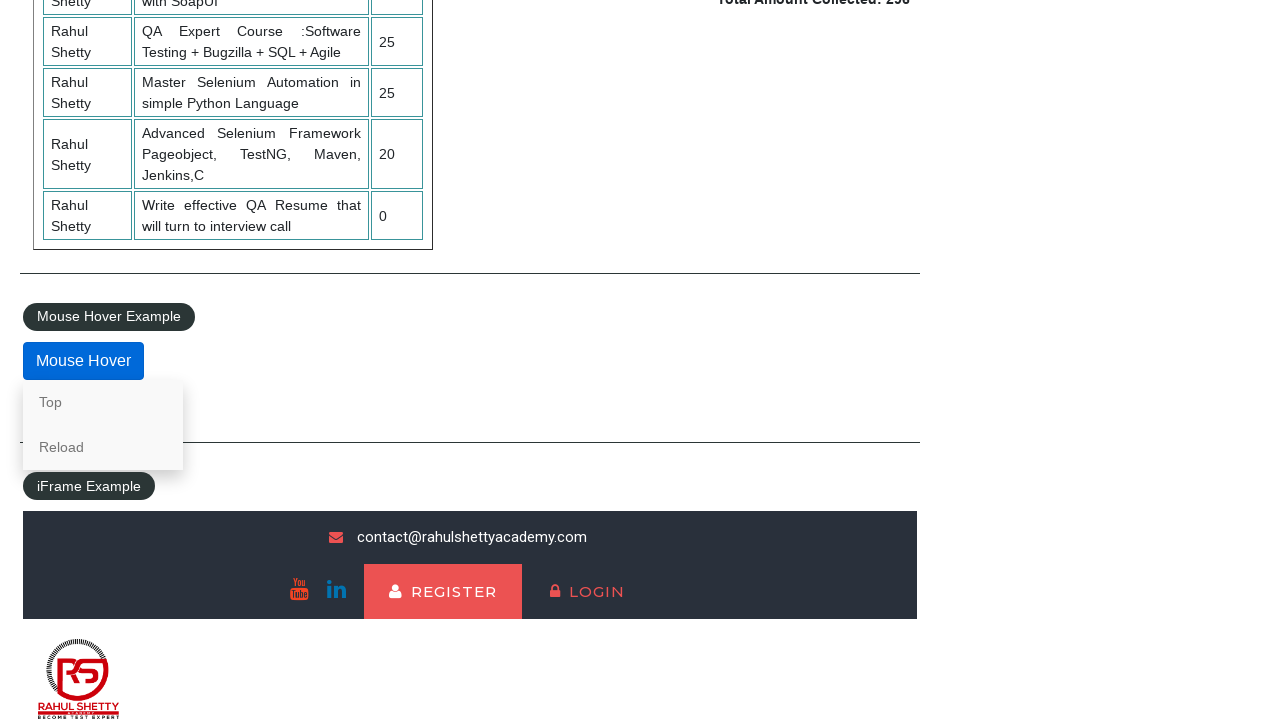

Right-clicked on the 'Top' link to open context menu at (103, 402) on text=Top
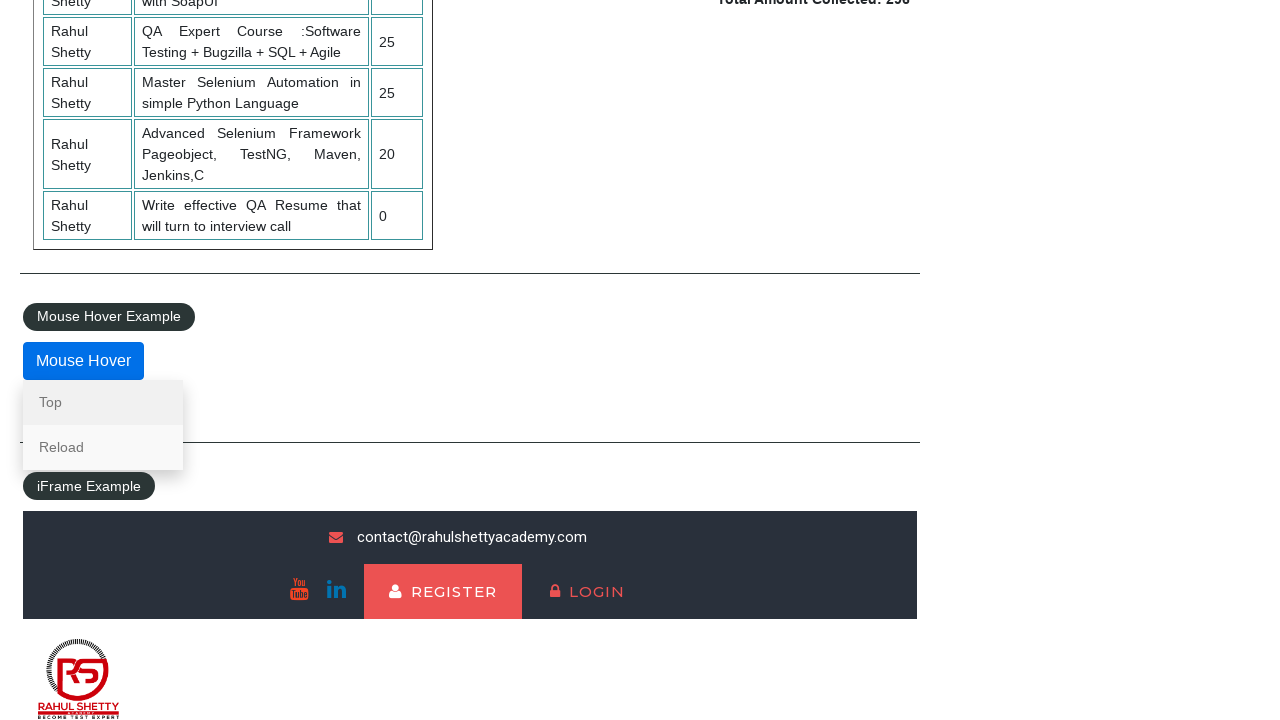

Double-clicked on the 'Open Tab' link at (401, 360) on a#opentab
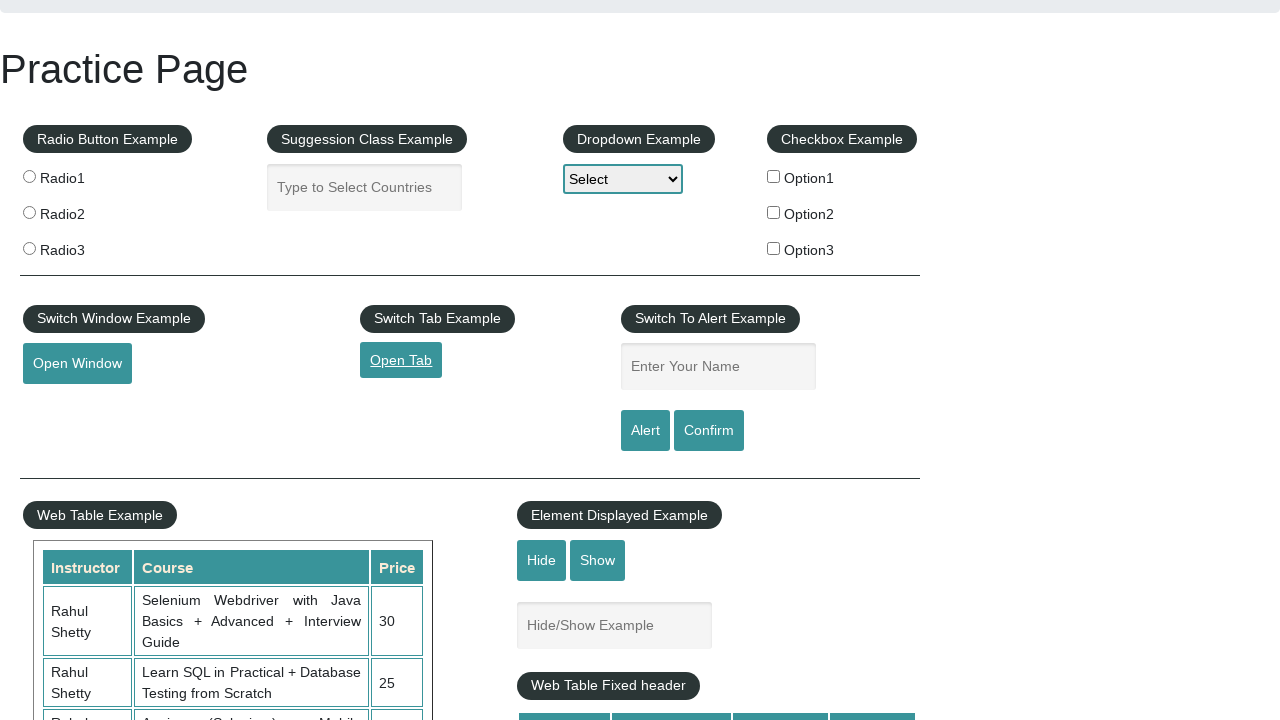

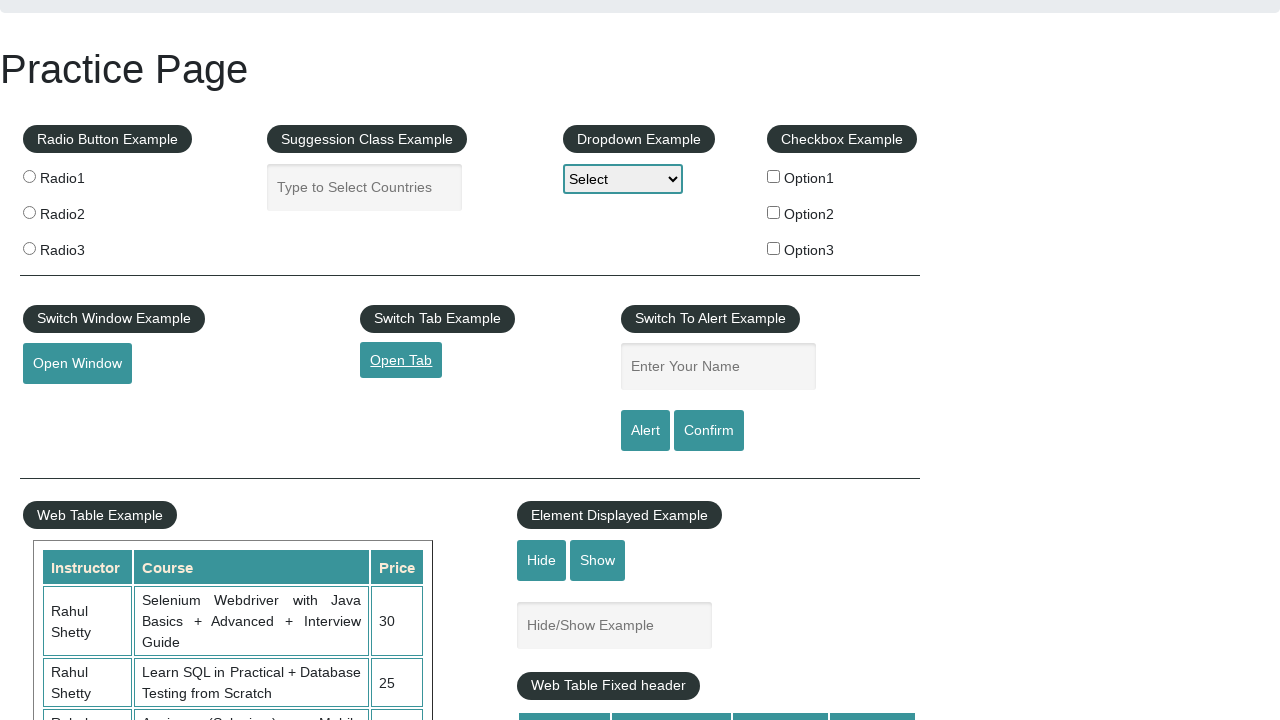